Tests user registration form by filling in first name, last name, and email fields, then submitting and verifying the success message.

Starting URL: http://suninjuly.github.io/registration1.html

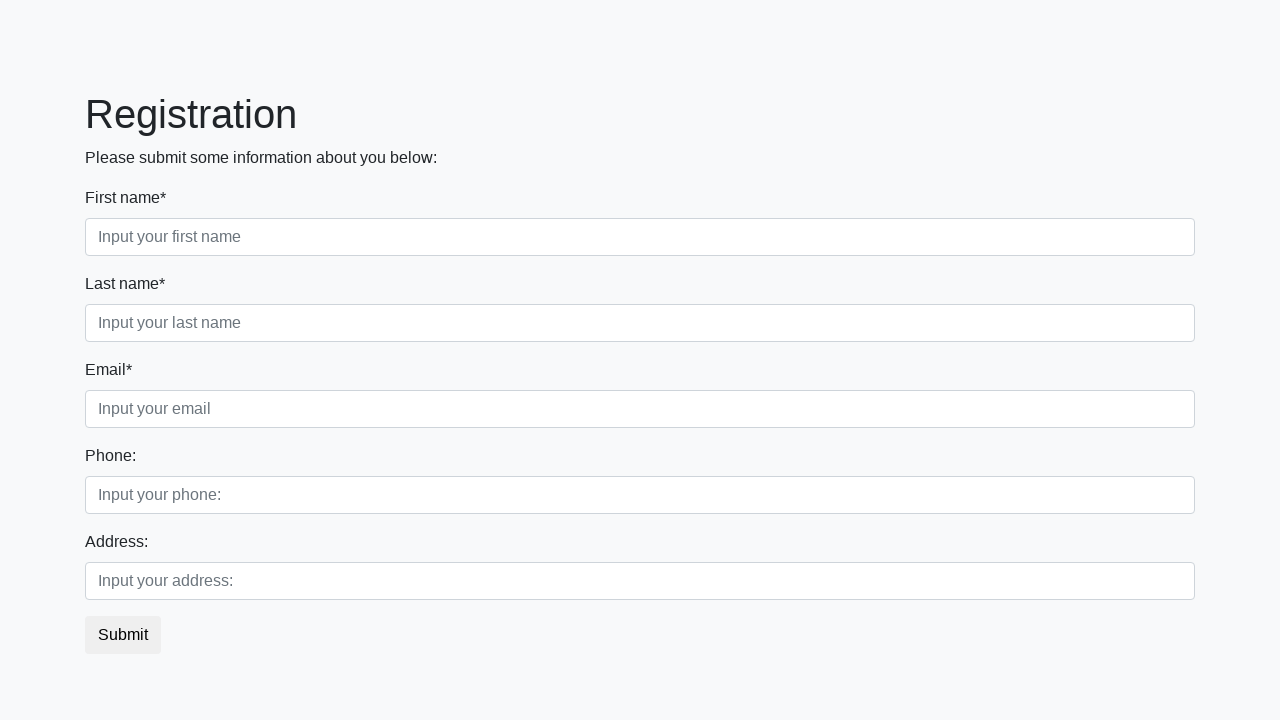

Filled first name field with 'Ivan' on .first_block .first
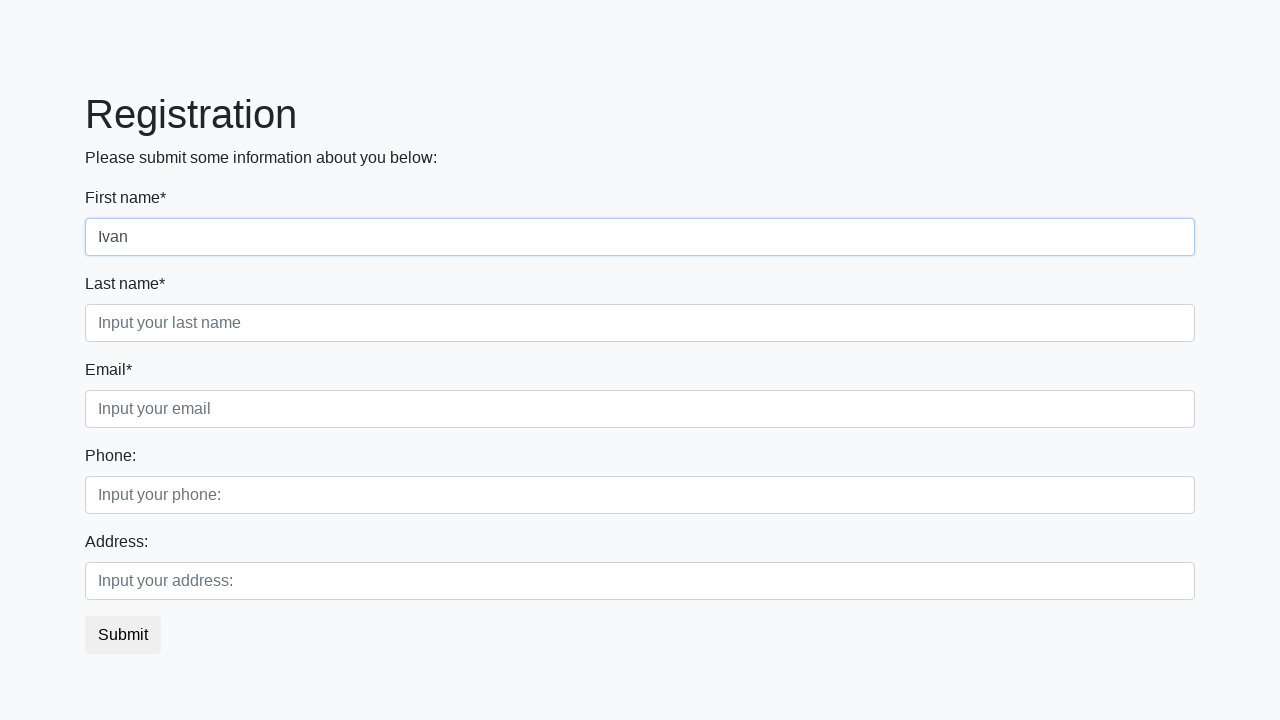

Filled last name field with 'Ivanov' on .first_block .second
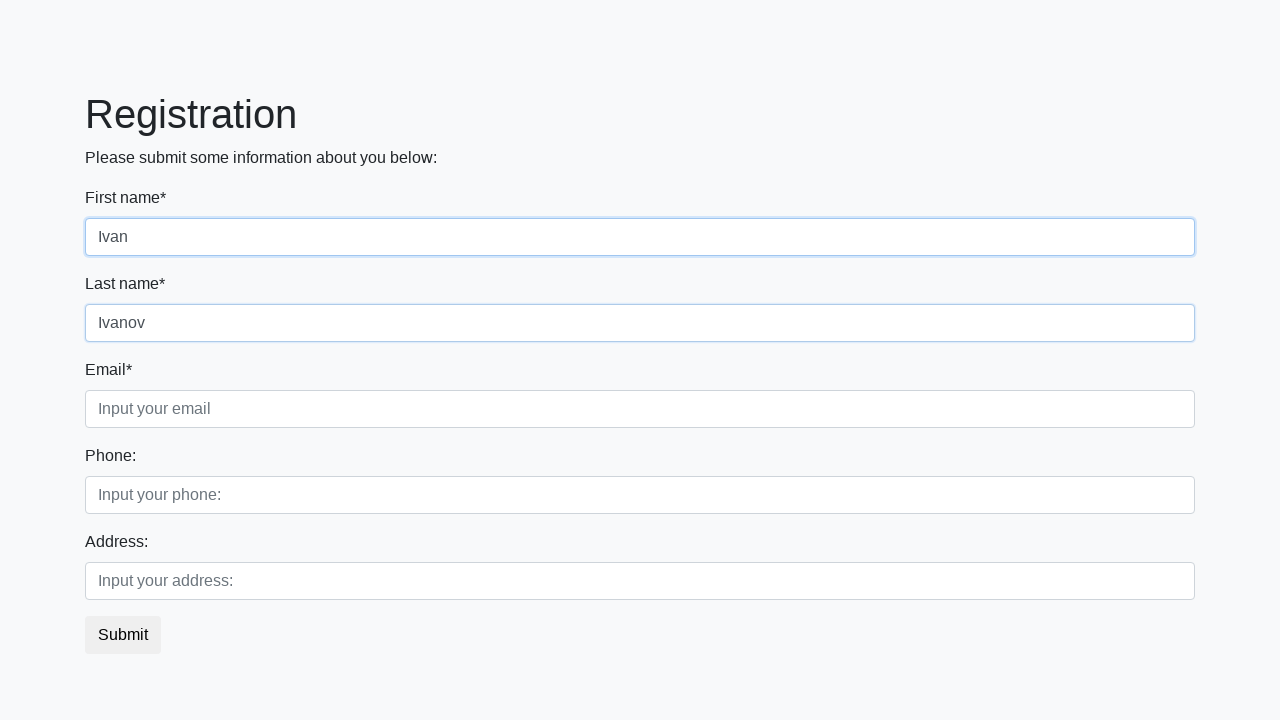

Filled email field with 'ivan@ivanov.test' on .first_block .third
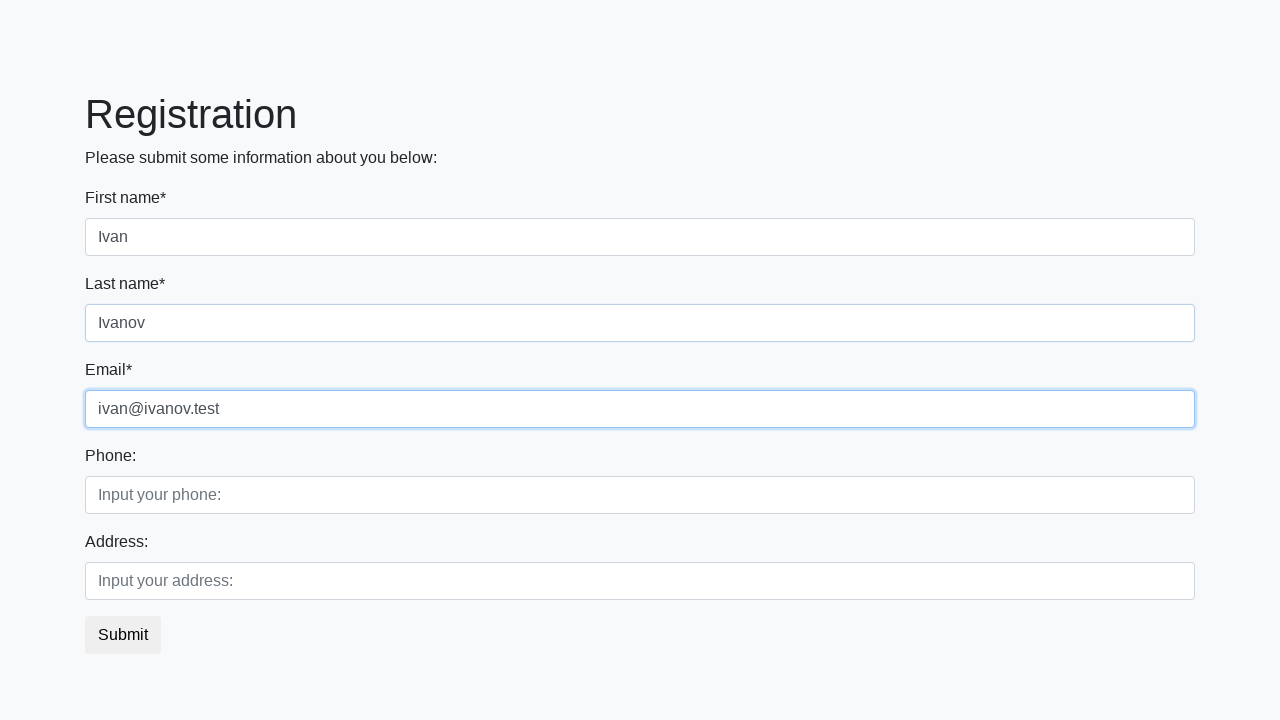

Clicked the submit button to register at (123, 635) on button[type='submit']
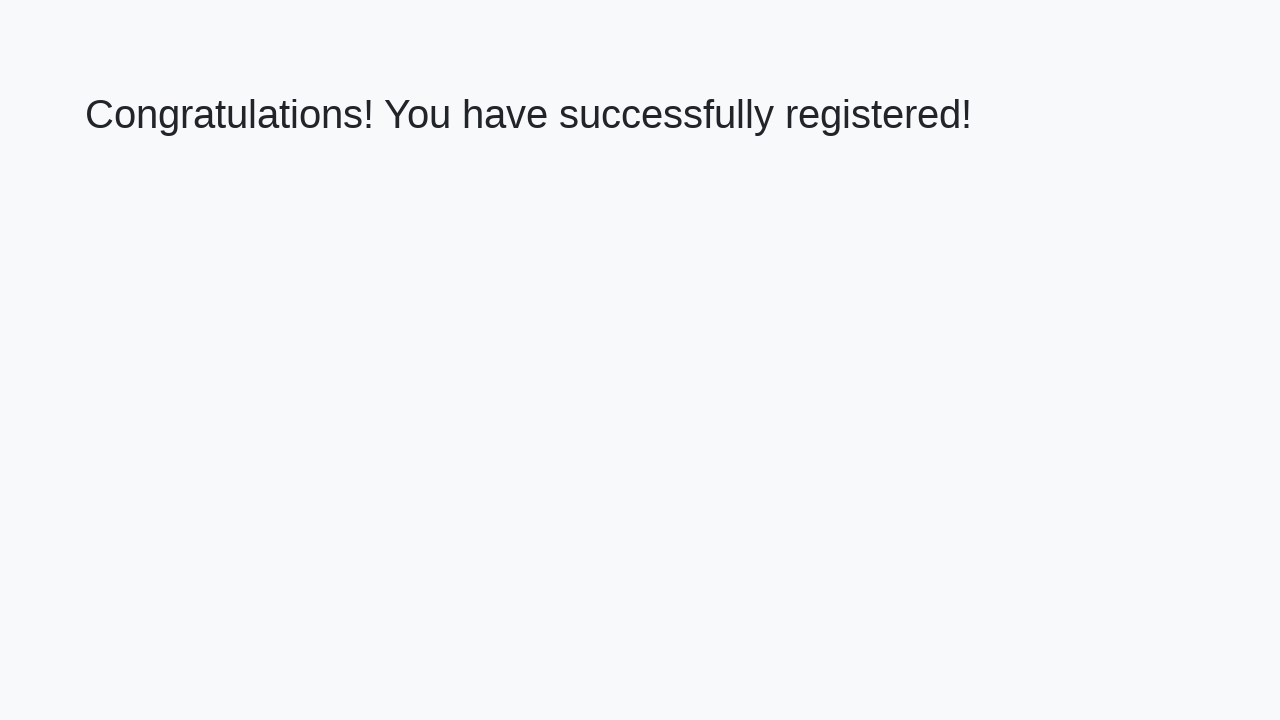

Success message appeared - registration completed
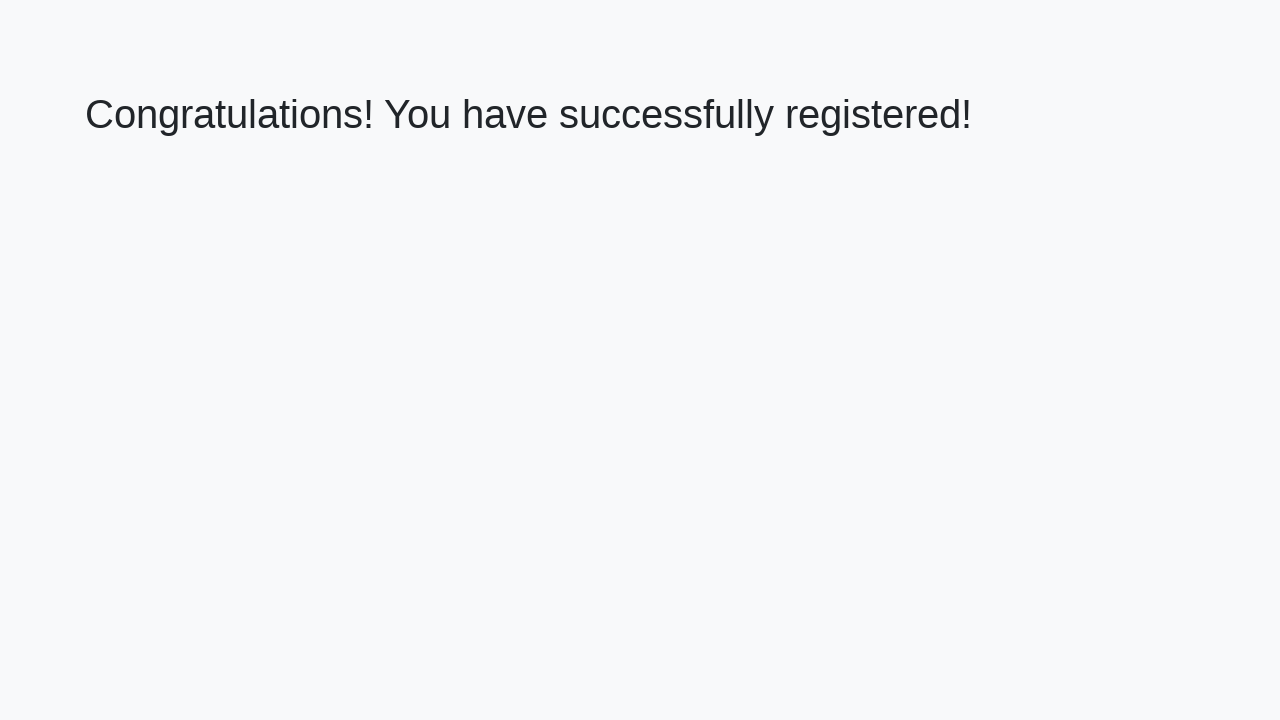

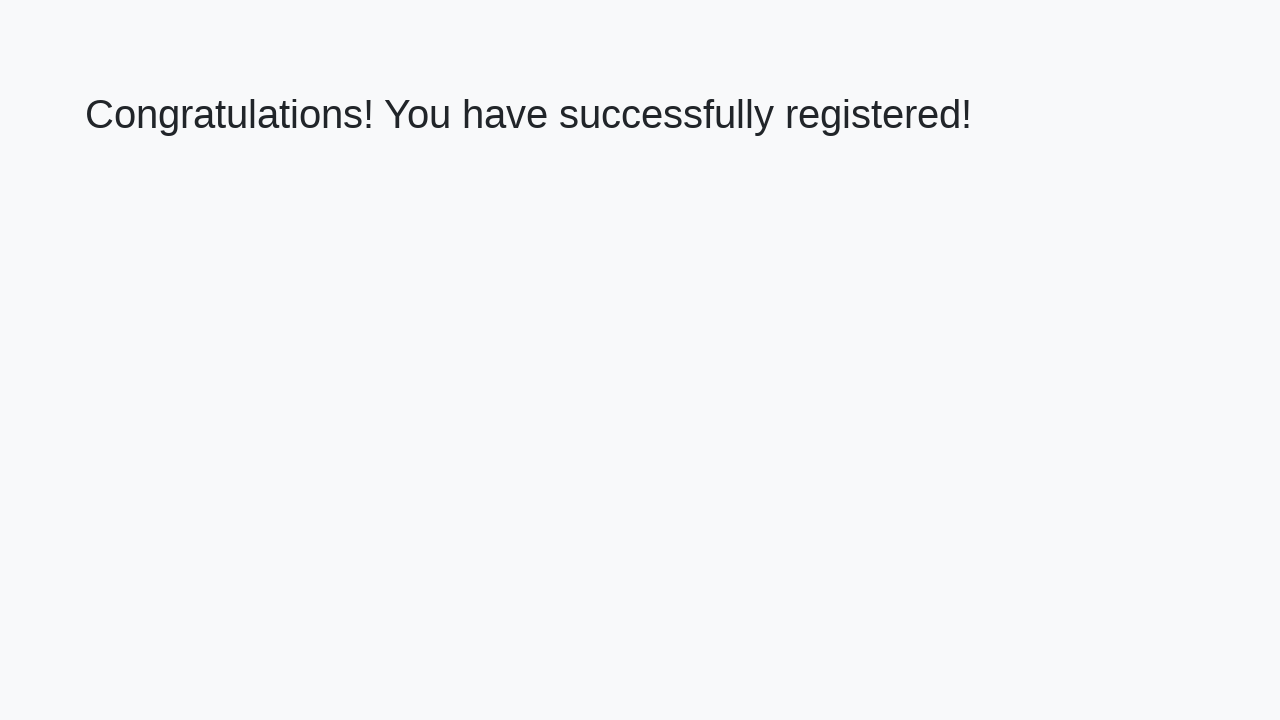